Tests the Wells Fargo homepage by verifying the presence of the Forgot Password/Username link and checking for a Mortgage Loan link

Starting URL: https://www.wellsfargo.com/

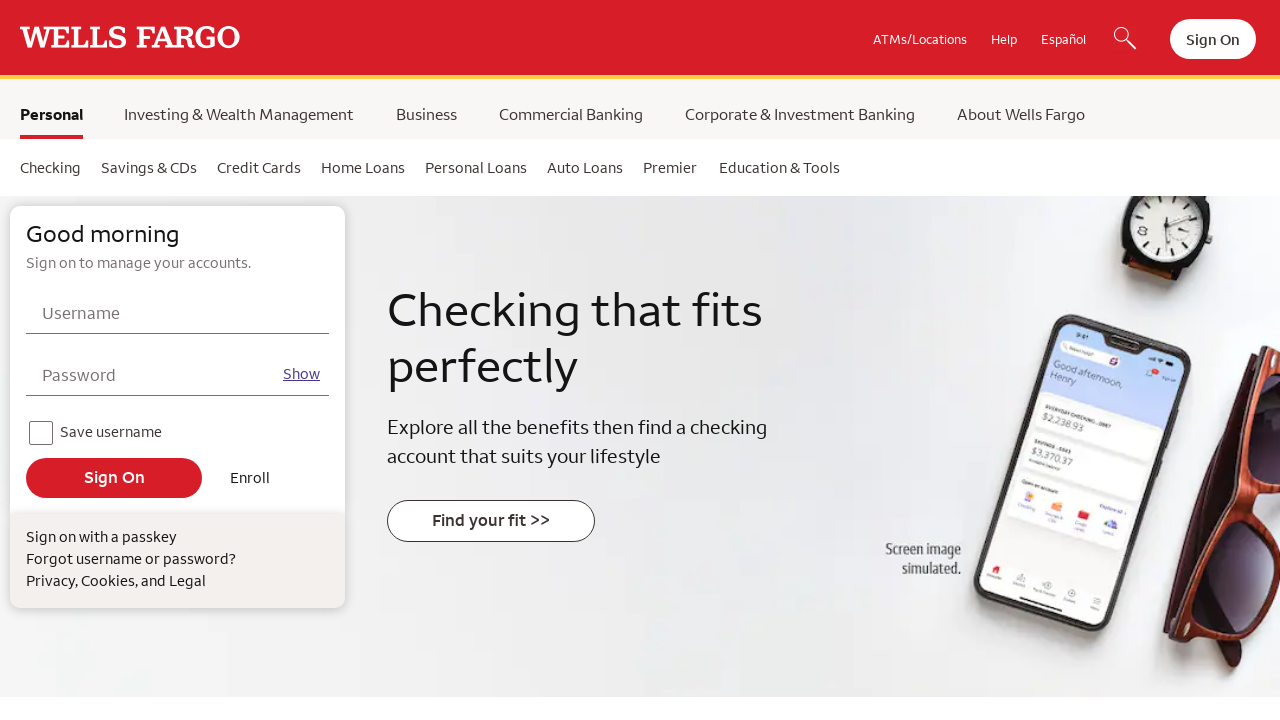

Located Forgot Password/Username link element
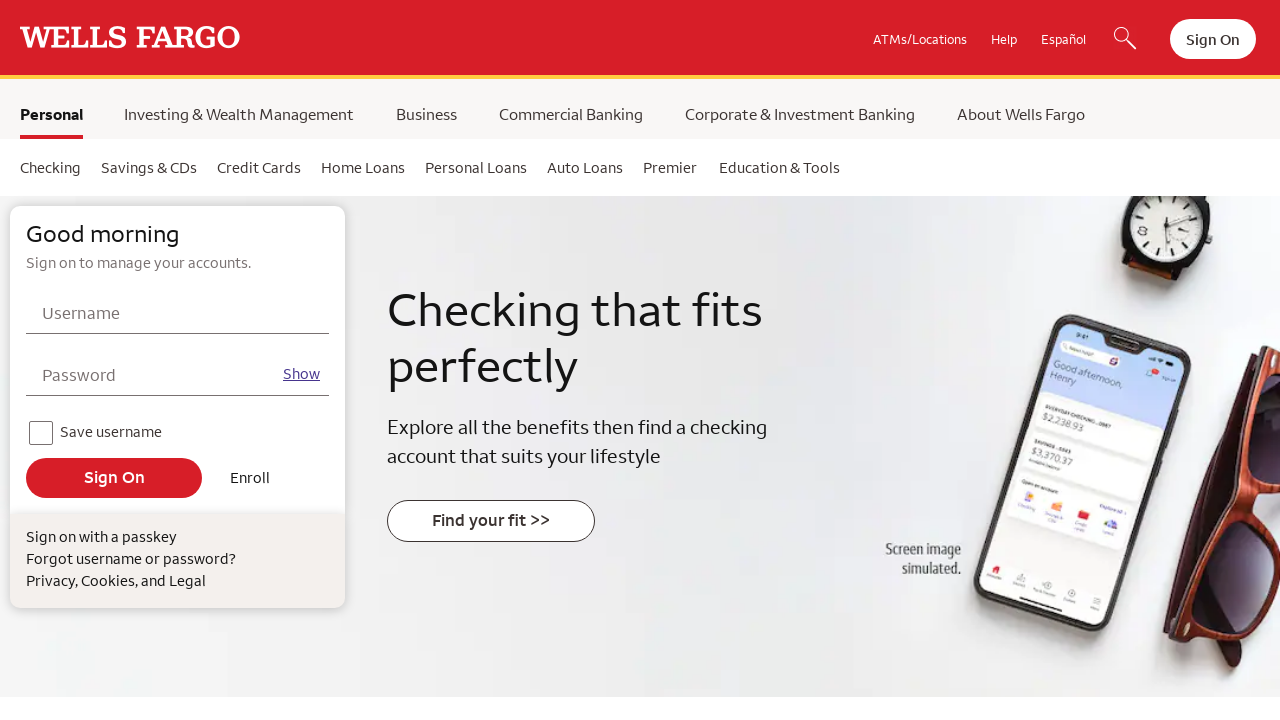

Confirmed Forgot Password/Username link is not visible
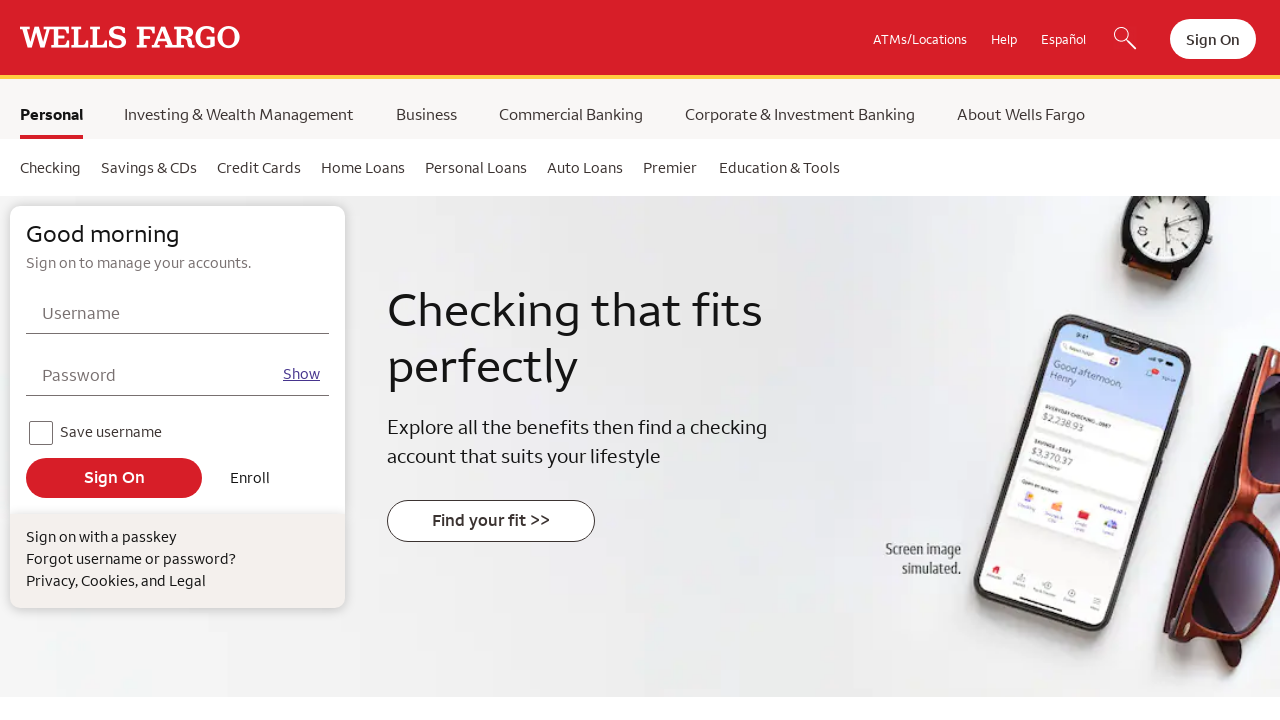

Navigated to Wells Fargo homepage
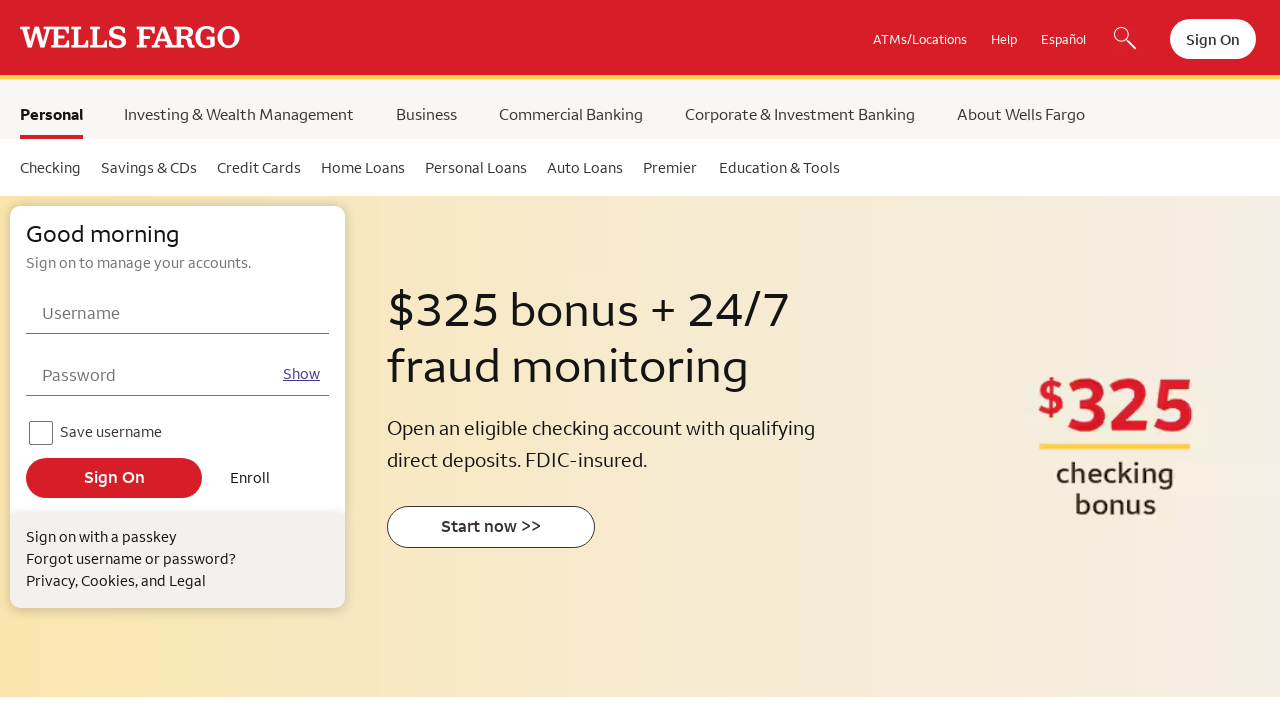

Located Mortgage Loan link element
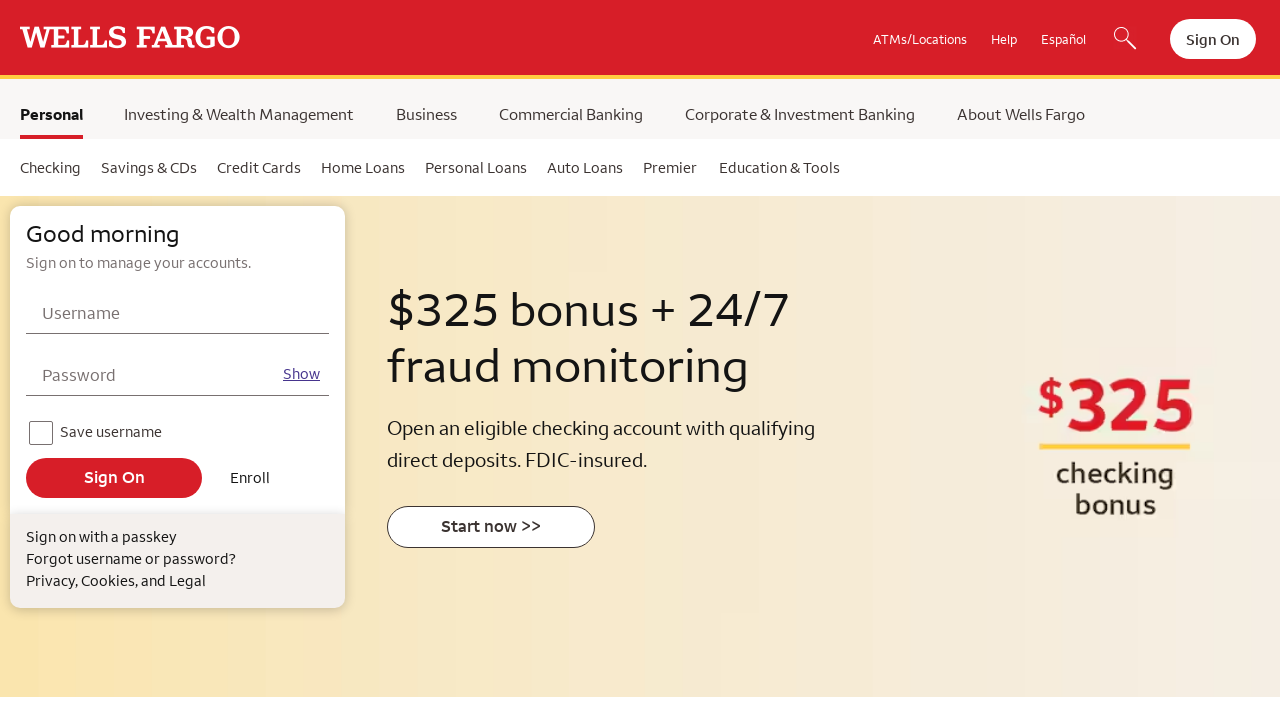

Confirmed Mortgage Loan link is not visible
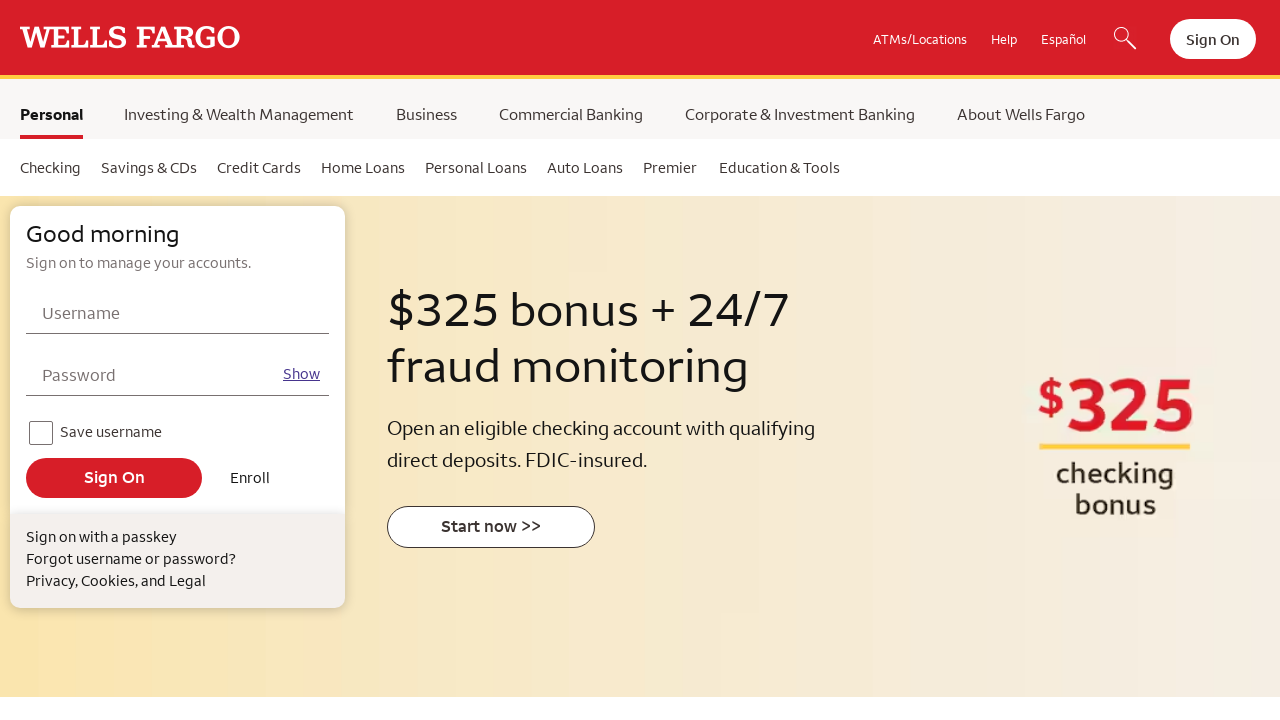

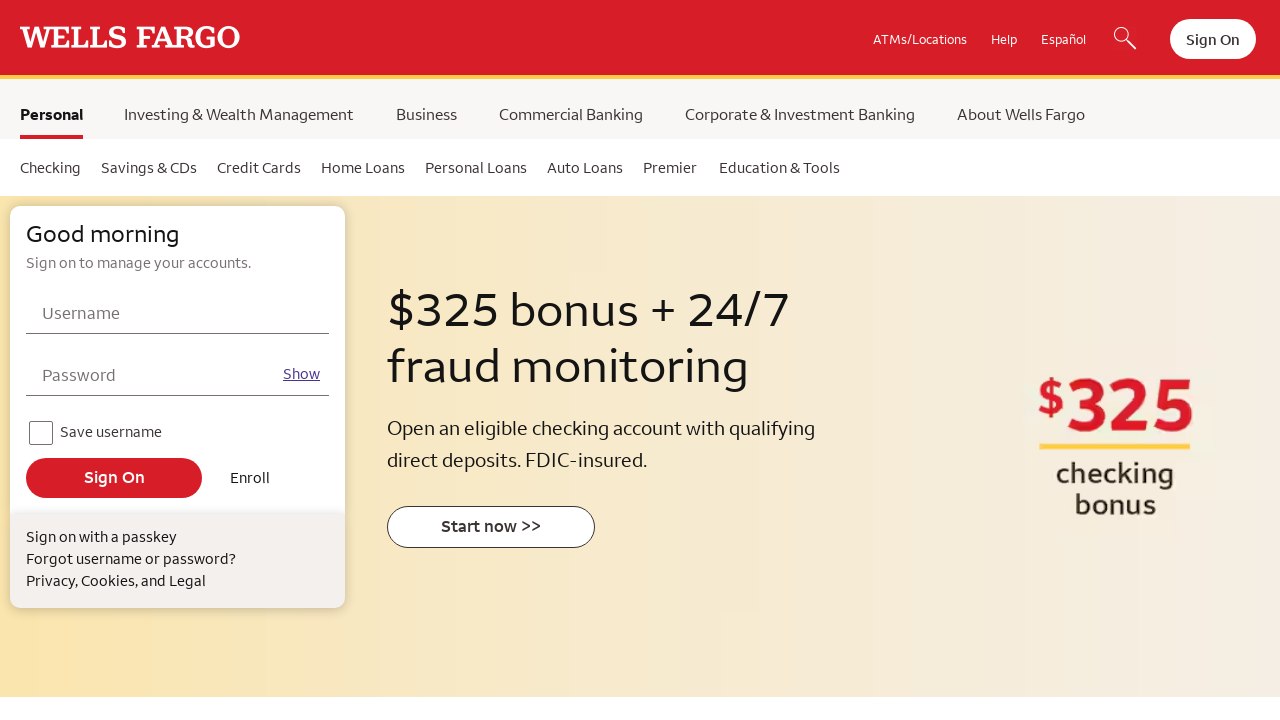